Verifies that the company branding logo is displayed on the OrangeHRM login page

Starting URL: https://opensource-demo.orangehrmlive.com/web/index.php/auth/login

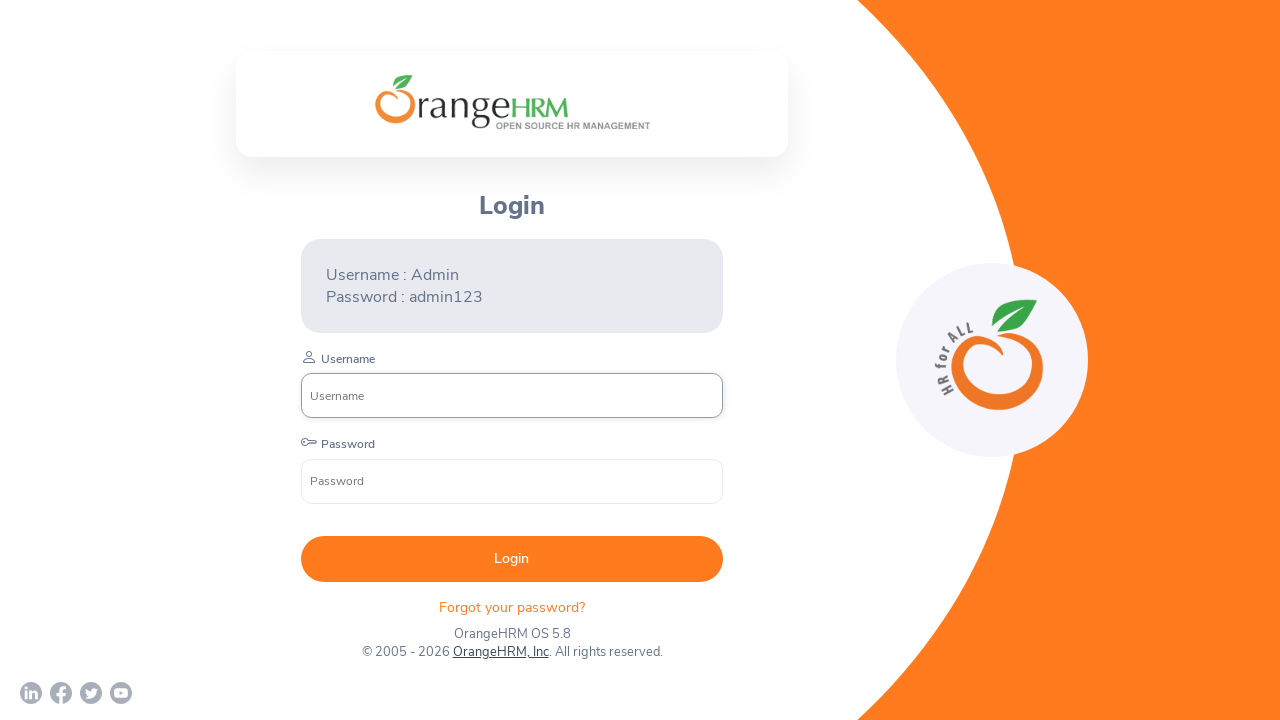

Located company branding logo element
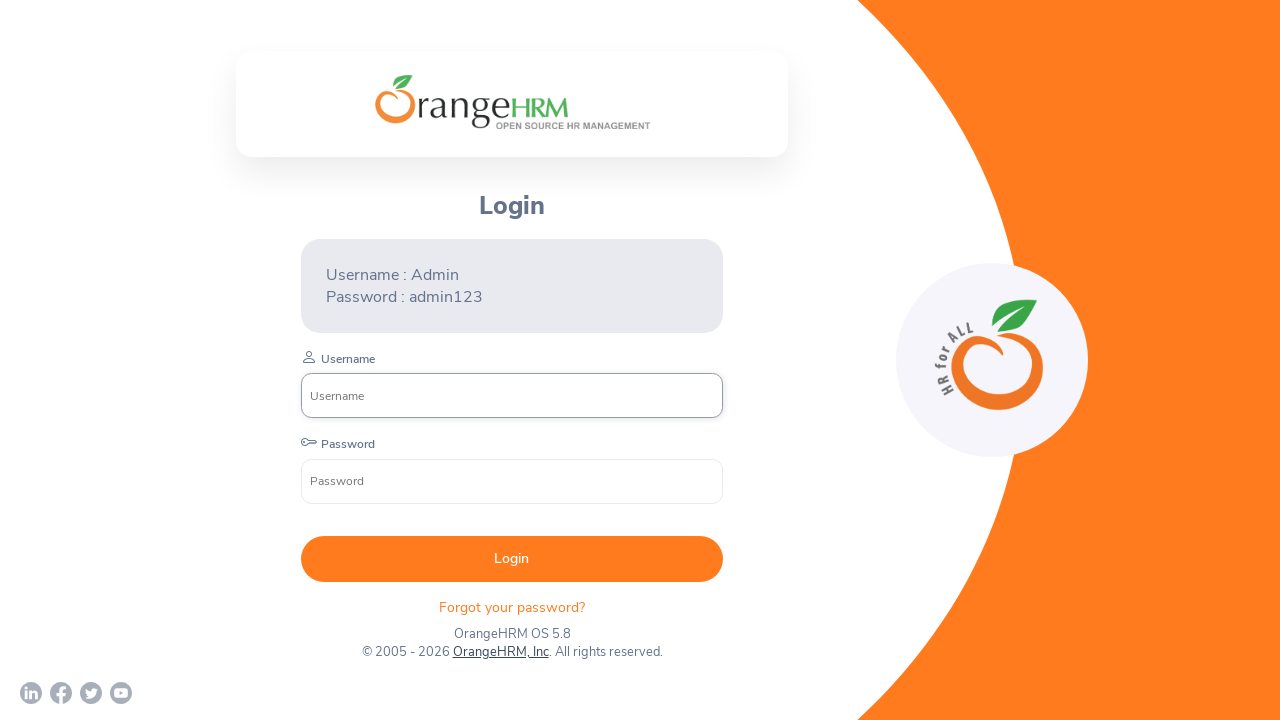

Company branding logo became visible on OrangeHRM login page
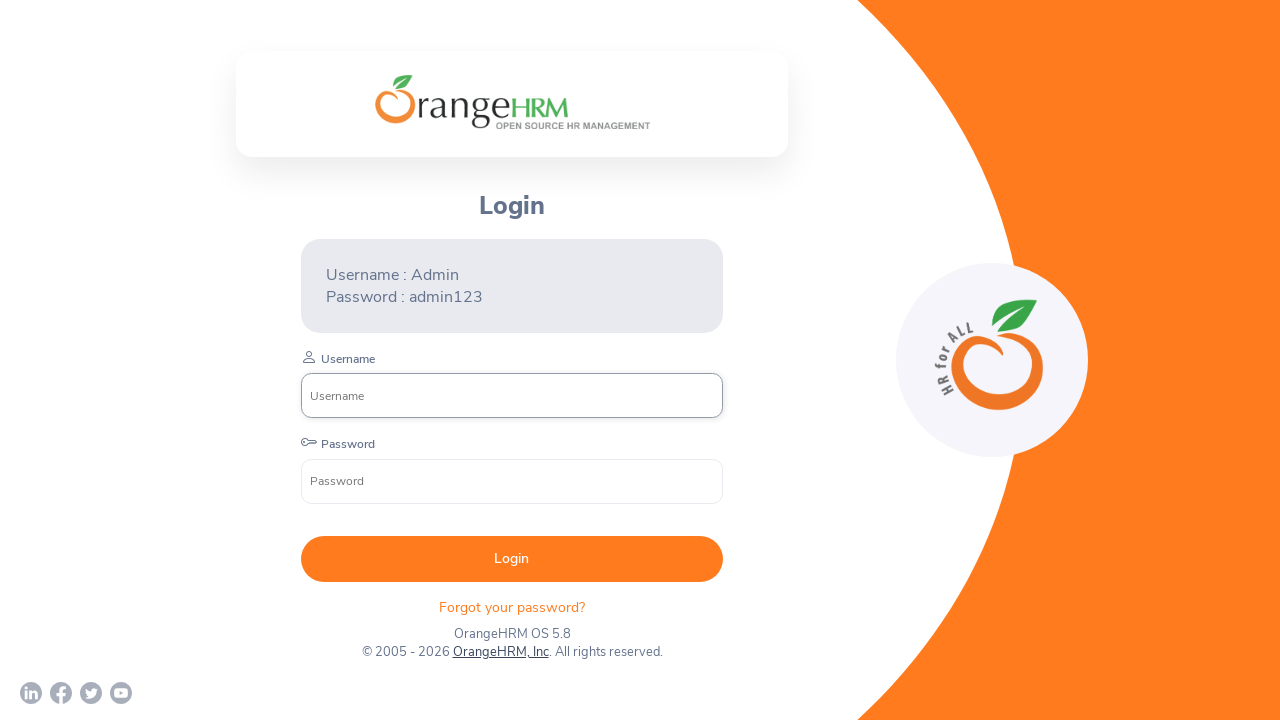

Verified that company branding logo is visible
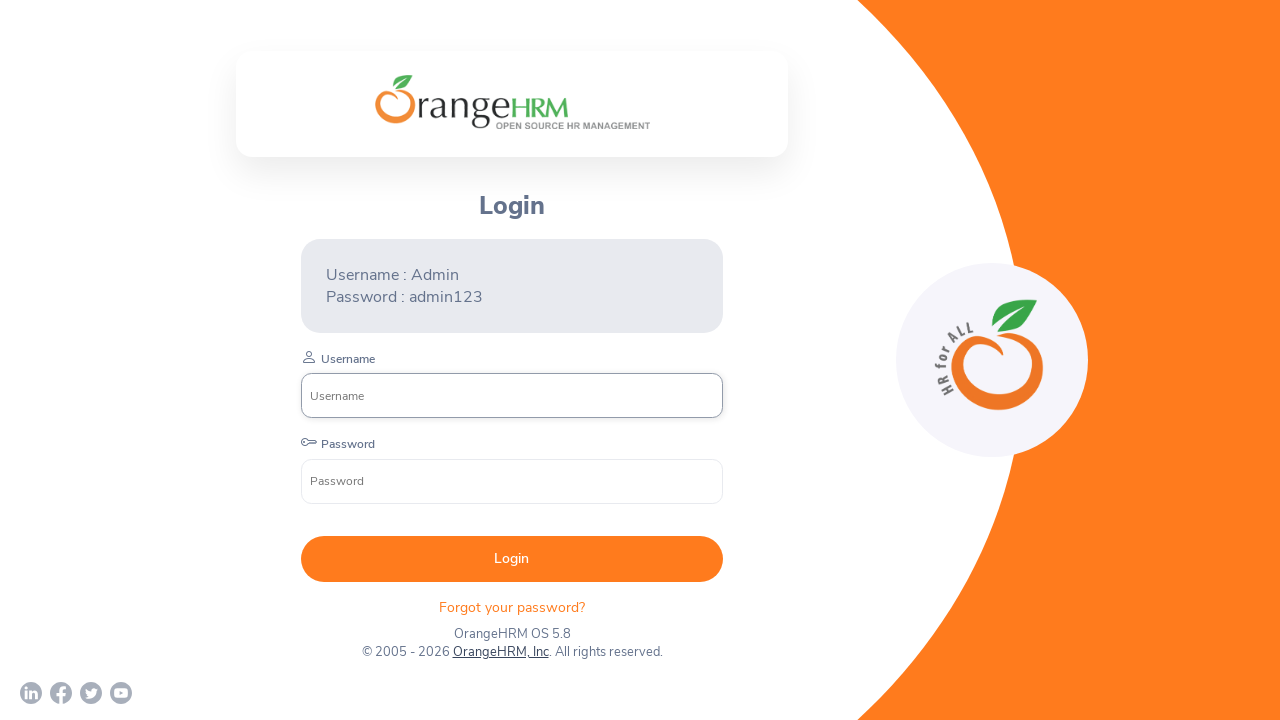

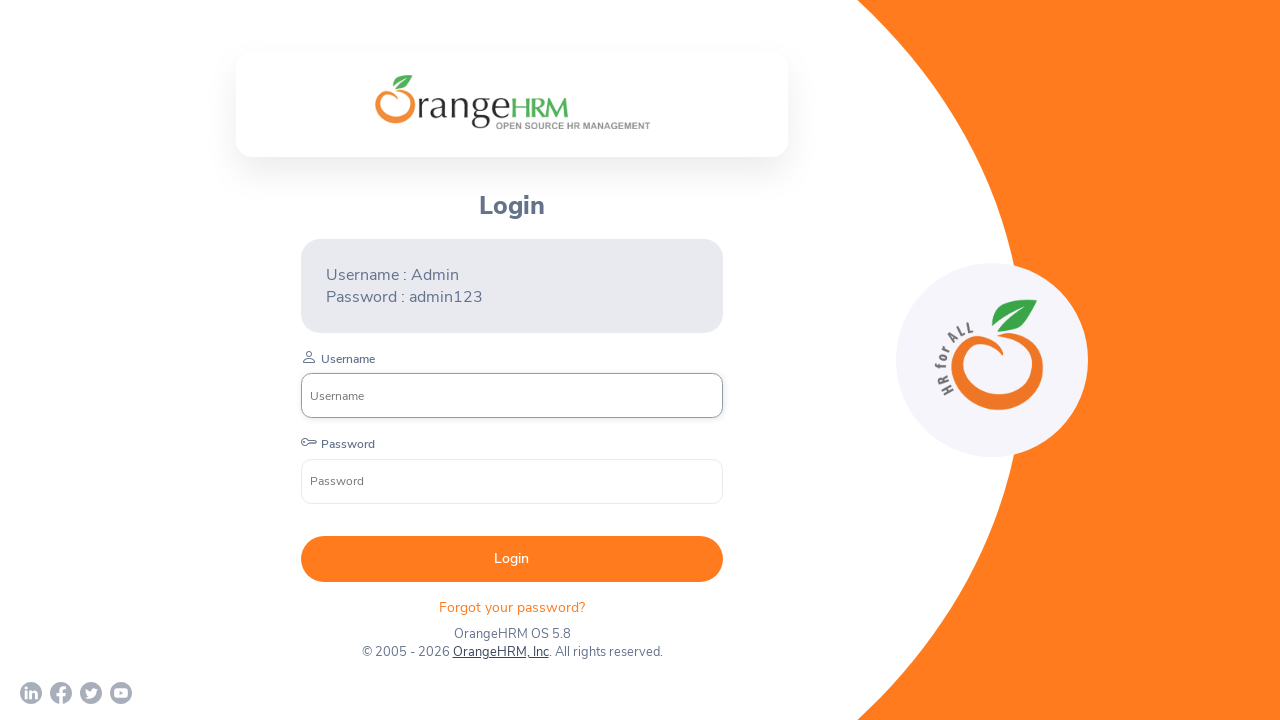